Navigates to HYR Tutorials website and hovers over the "Selenium Practice" link in the navigation menu.

Starting URL: https://www.hyrtutorials.com/

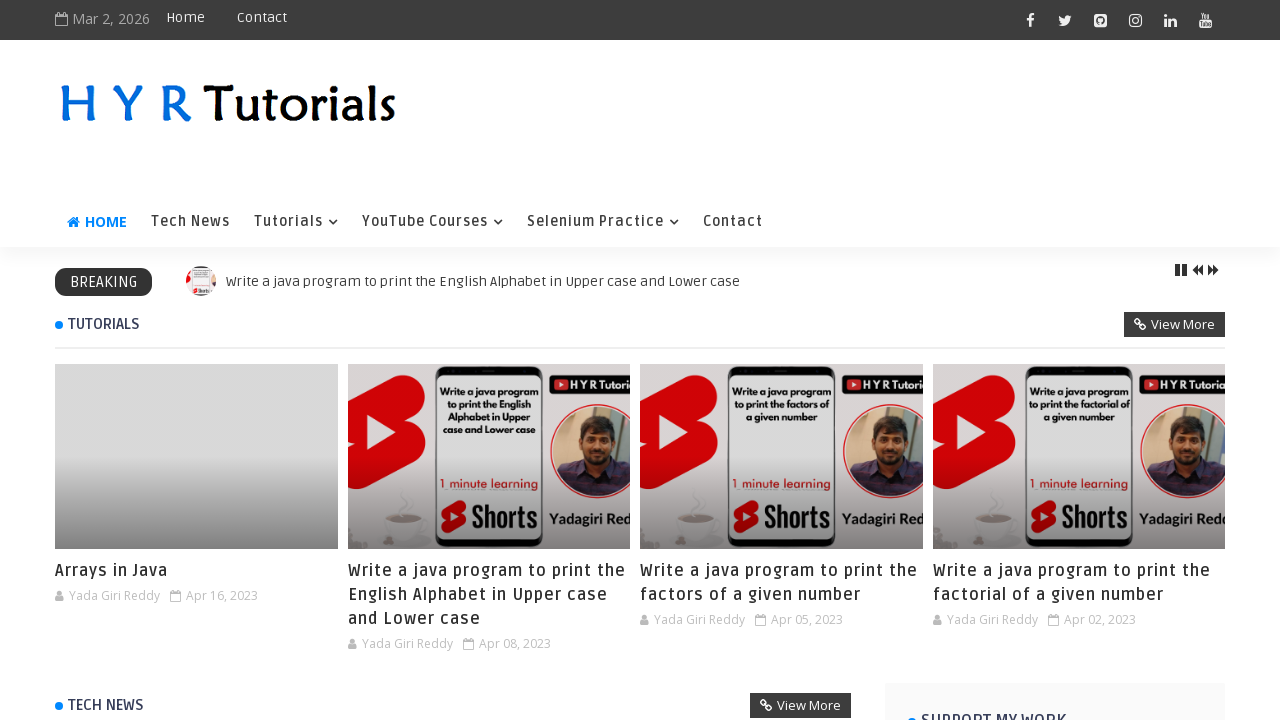

Navigated to HYR Tutorials website
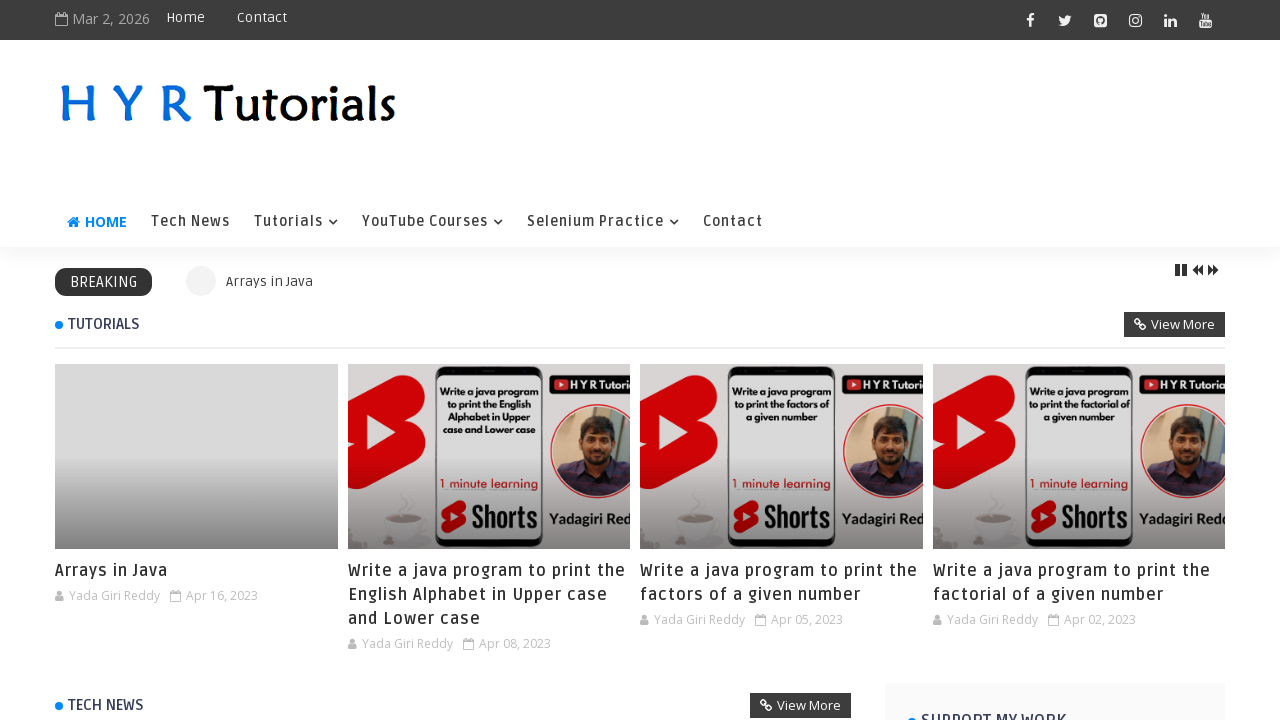

Located 'Selenium Practice' link in navigation menu
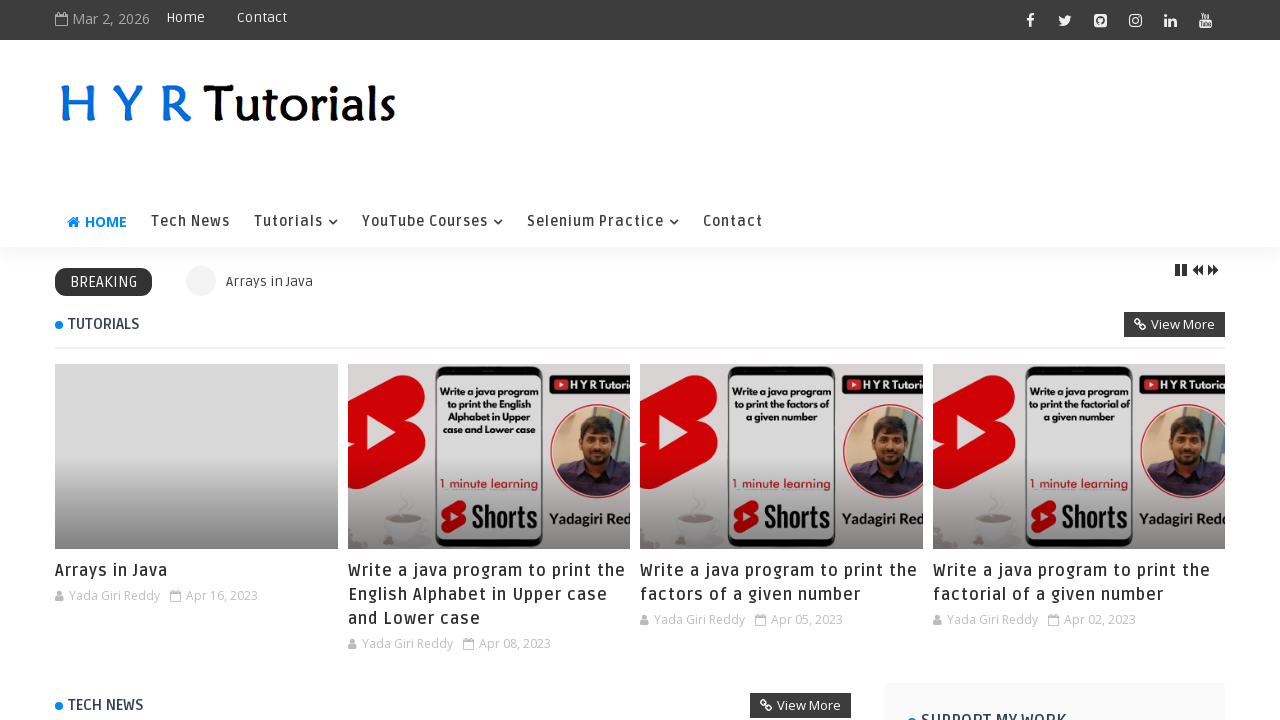

Hovered over 'Selenium Practice' link at (603, 222) on xpath=//a[text()='Selenium Practice']
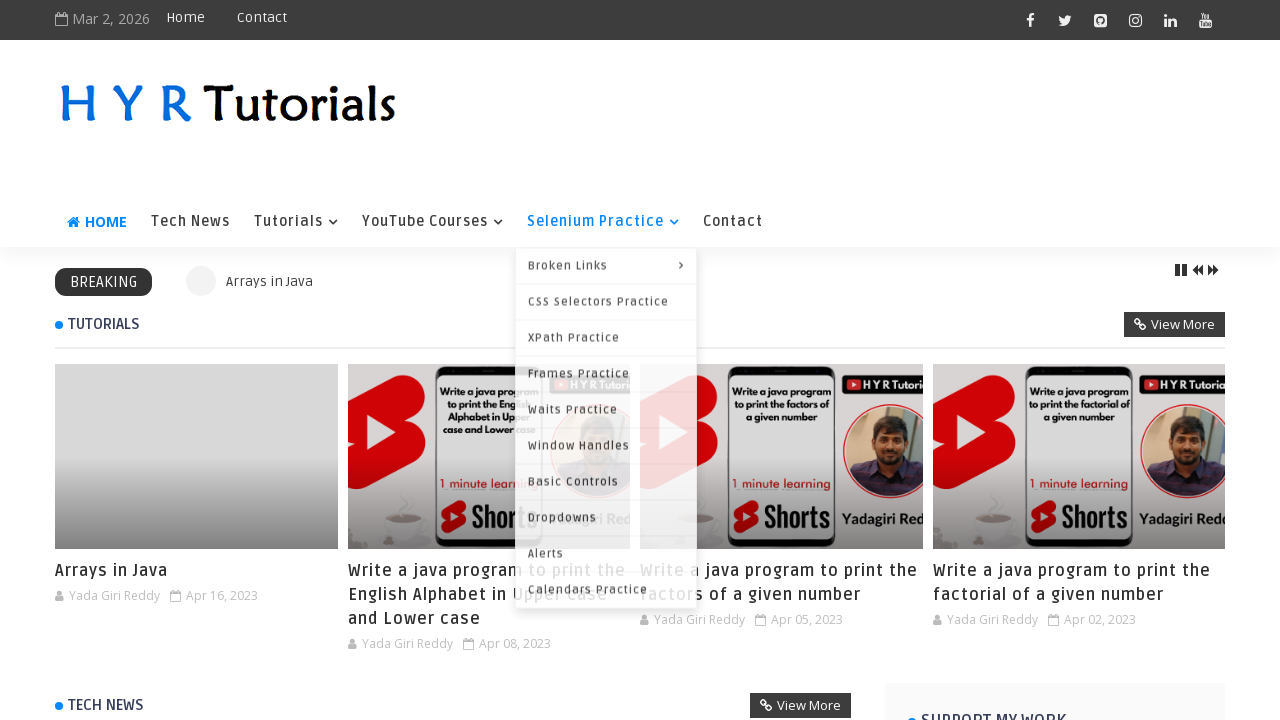

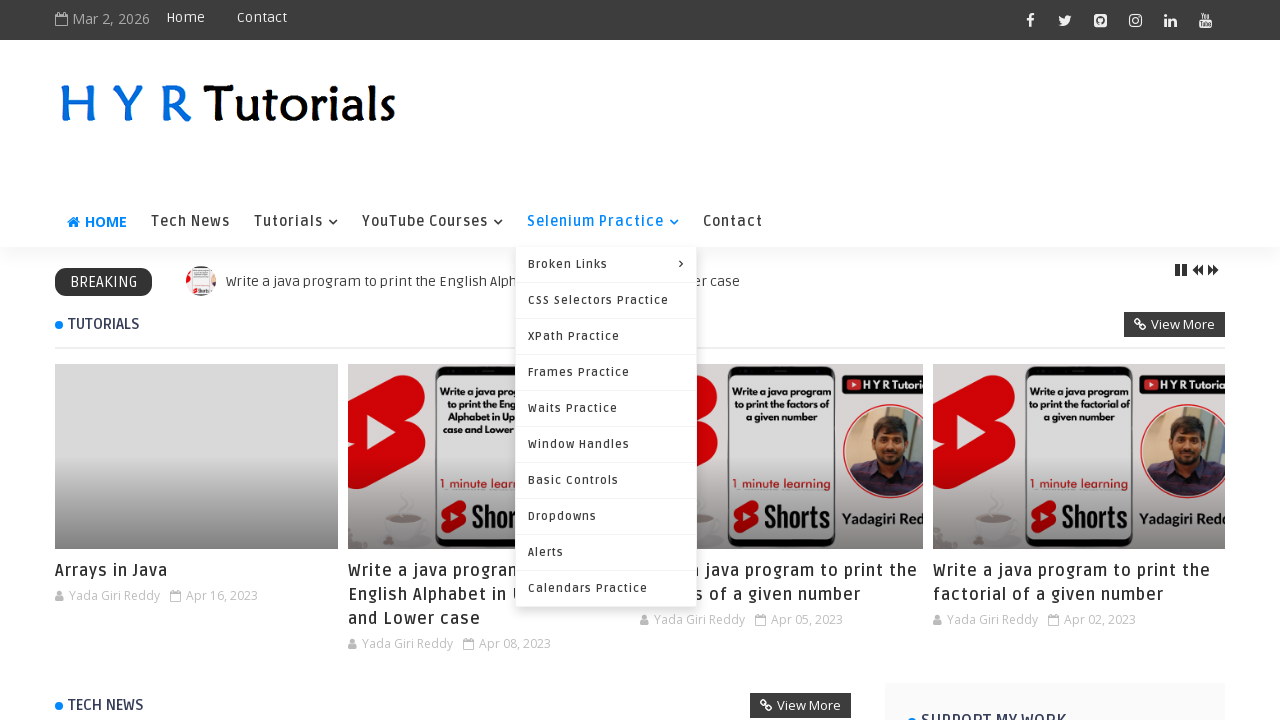